Tests drag and drop functionality within an iframe by dragging a draggable element to a droppable target area

Starting URL: https://jqueryui.com/droppable/

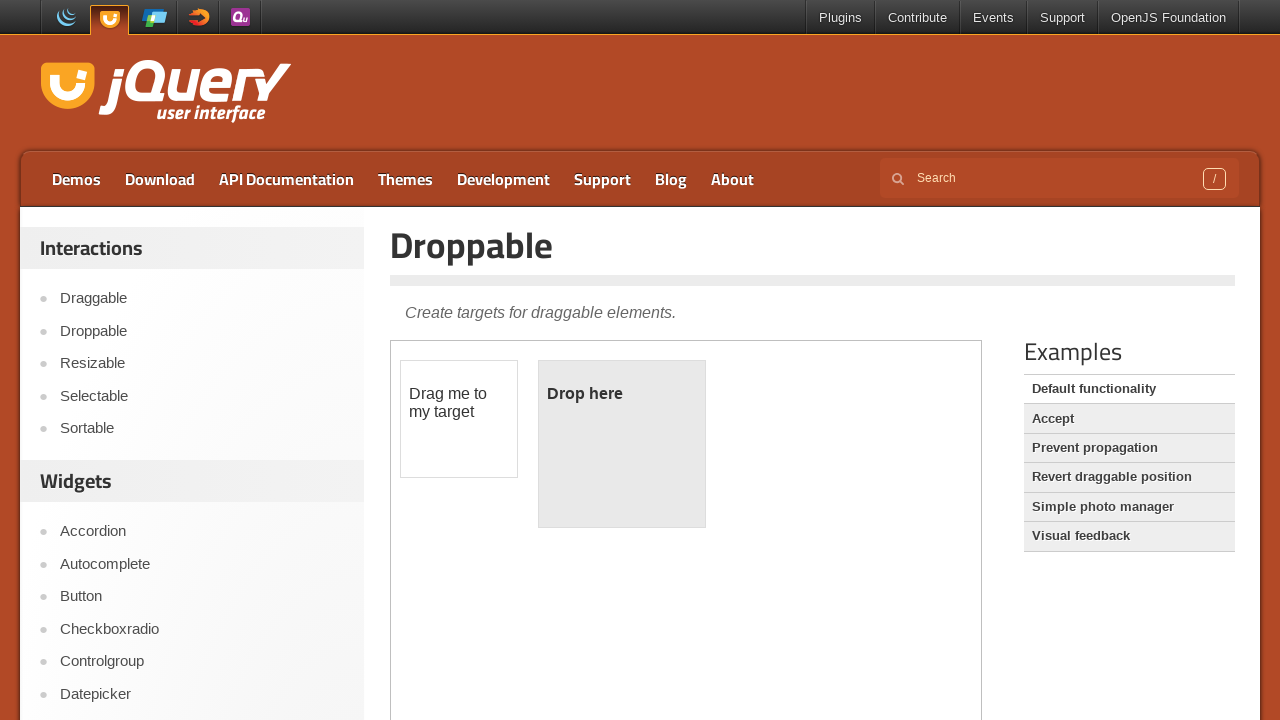

Located iframe containing drag and drop demo
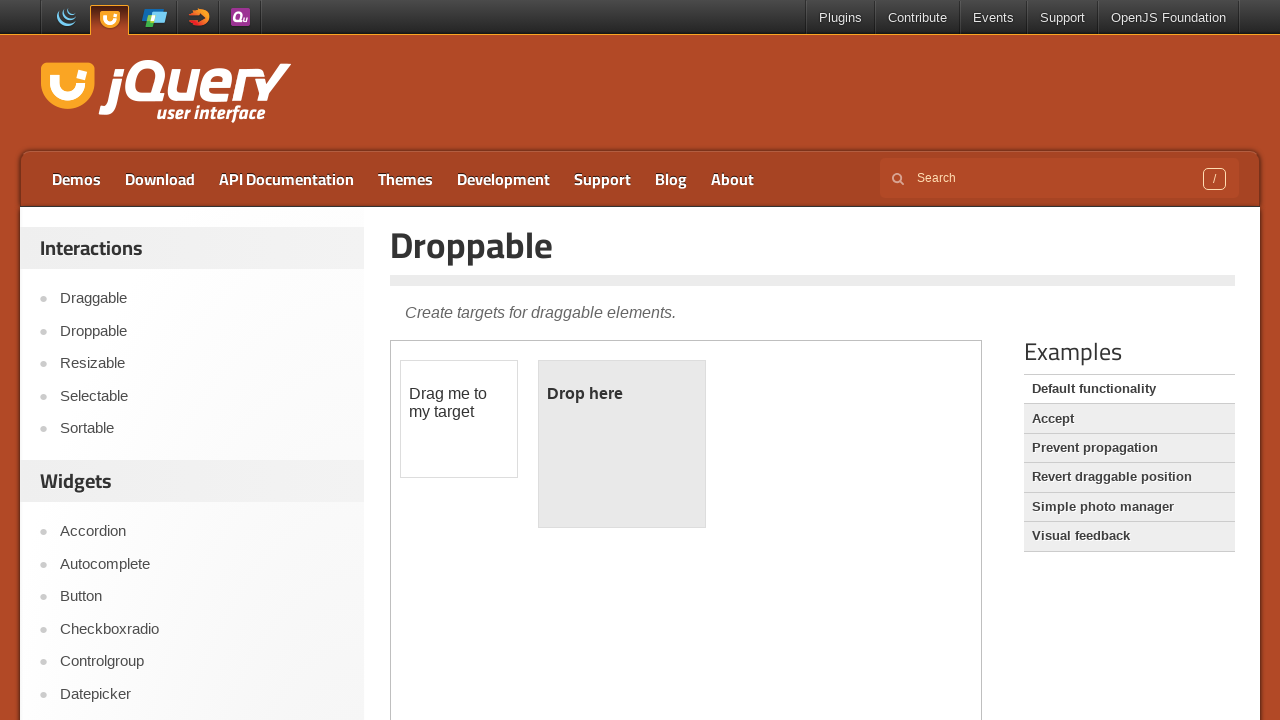

Located draggable element within iframe
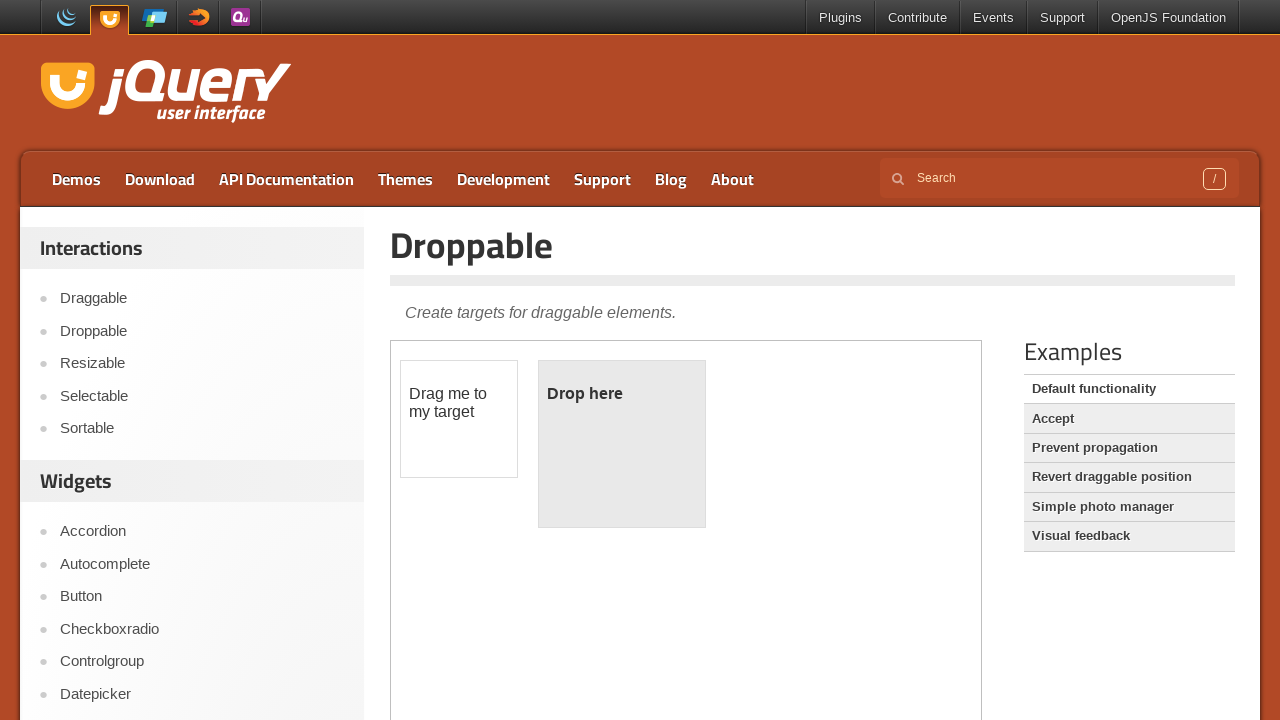

Located droppable target within iframe
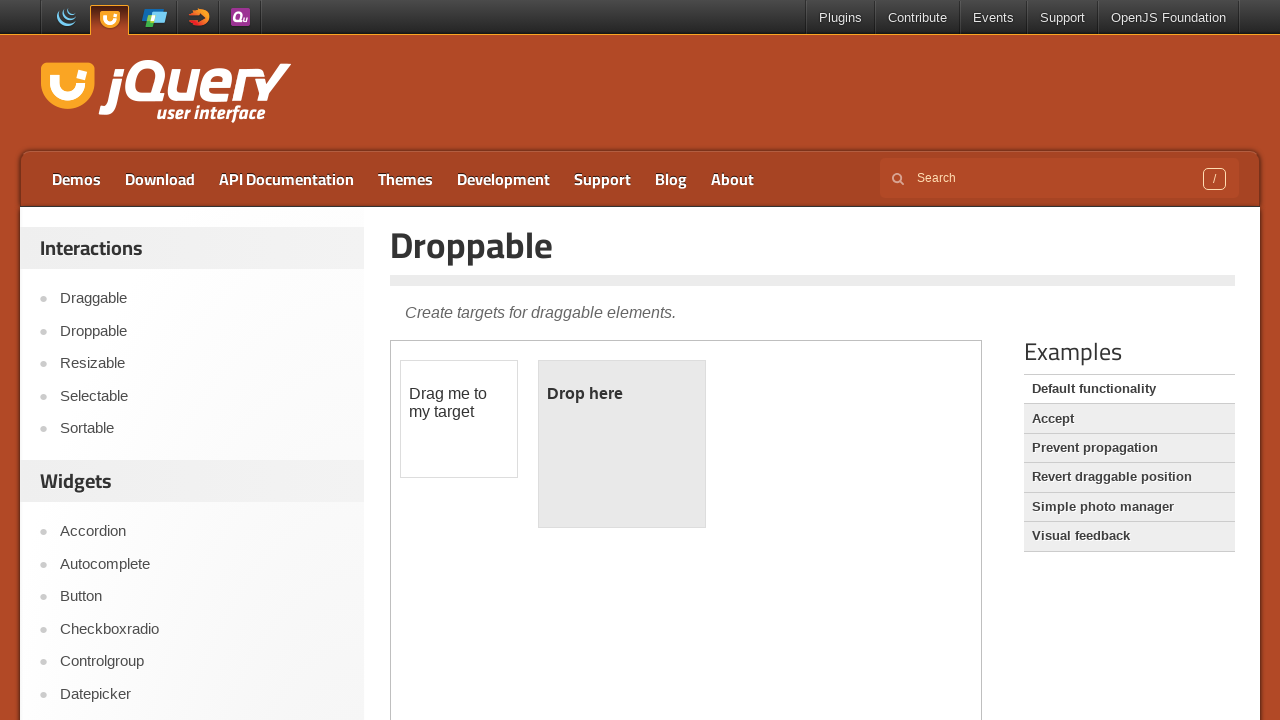

Dragged draggable element to droppable target at (622, 444)
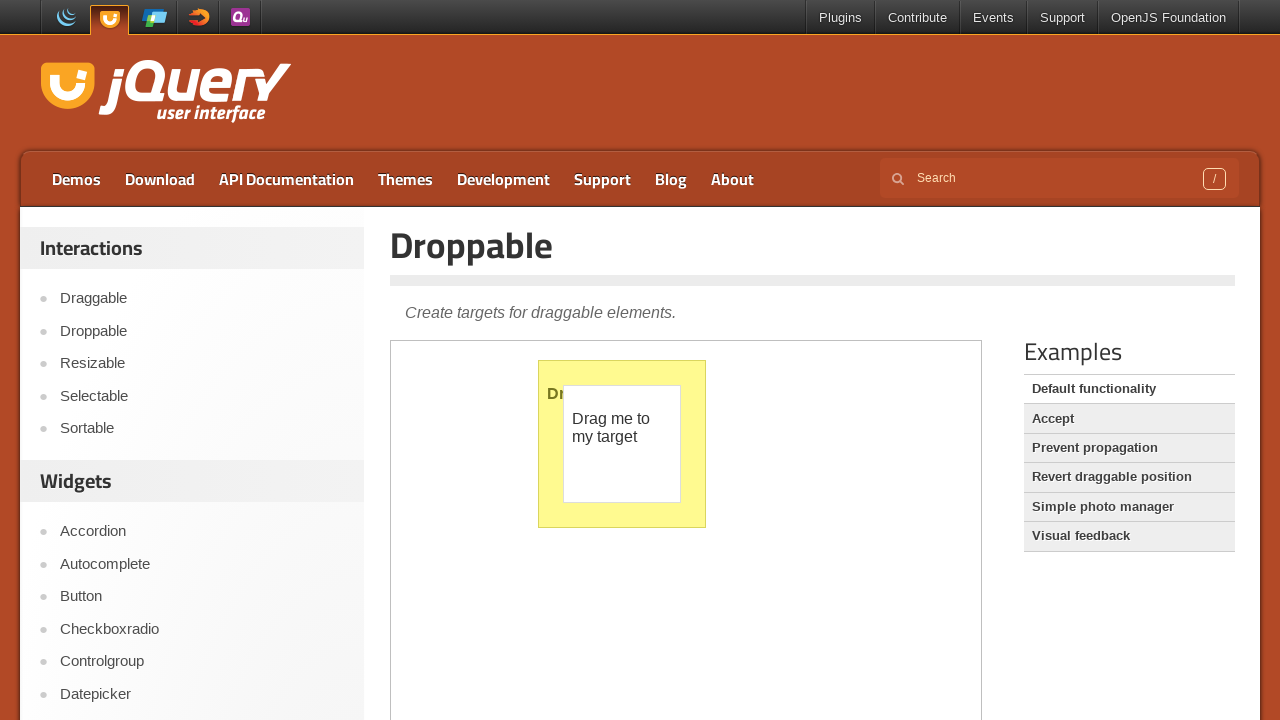

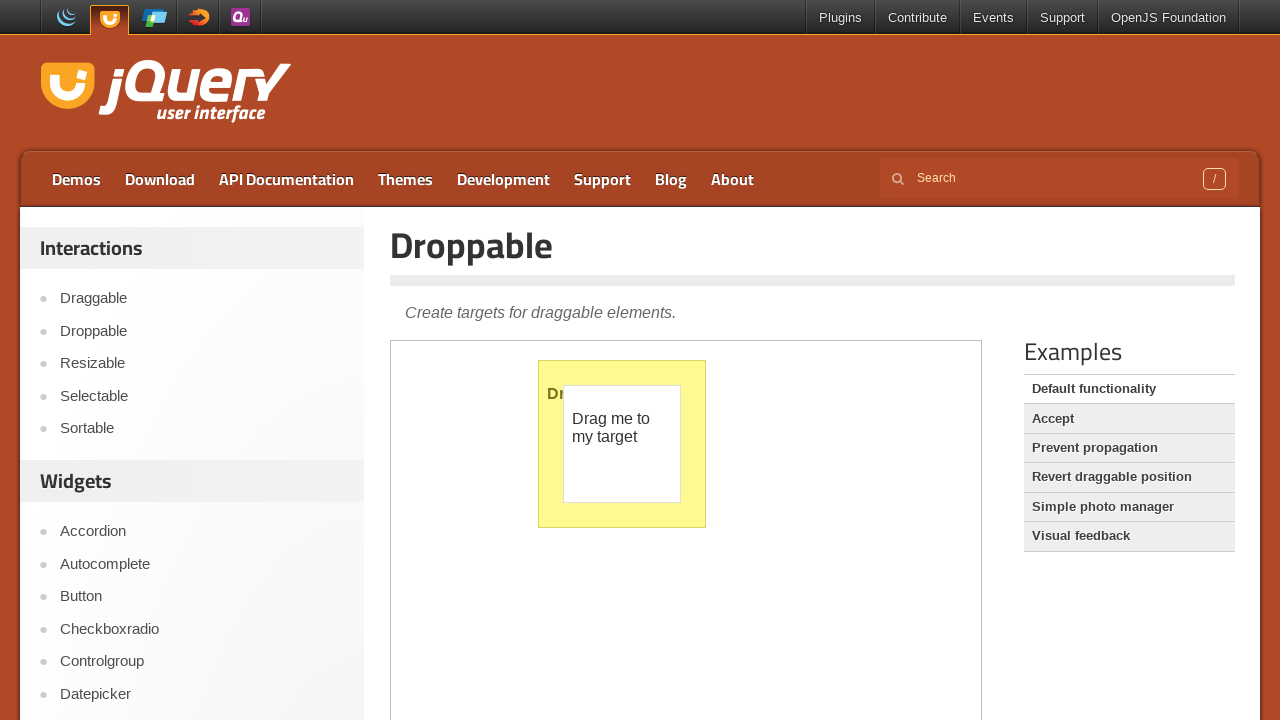